Tests the Playwright homepage by verifying the page title contains "Playwright", checking the "Get started" link has the correct href attribute, clicking it, and verifying navigation to the intro page.

Starting URL: https://playwright.dev/

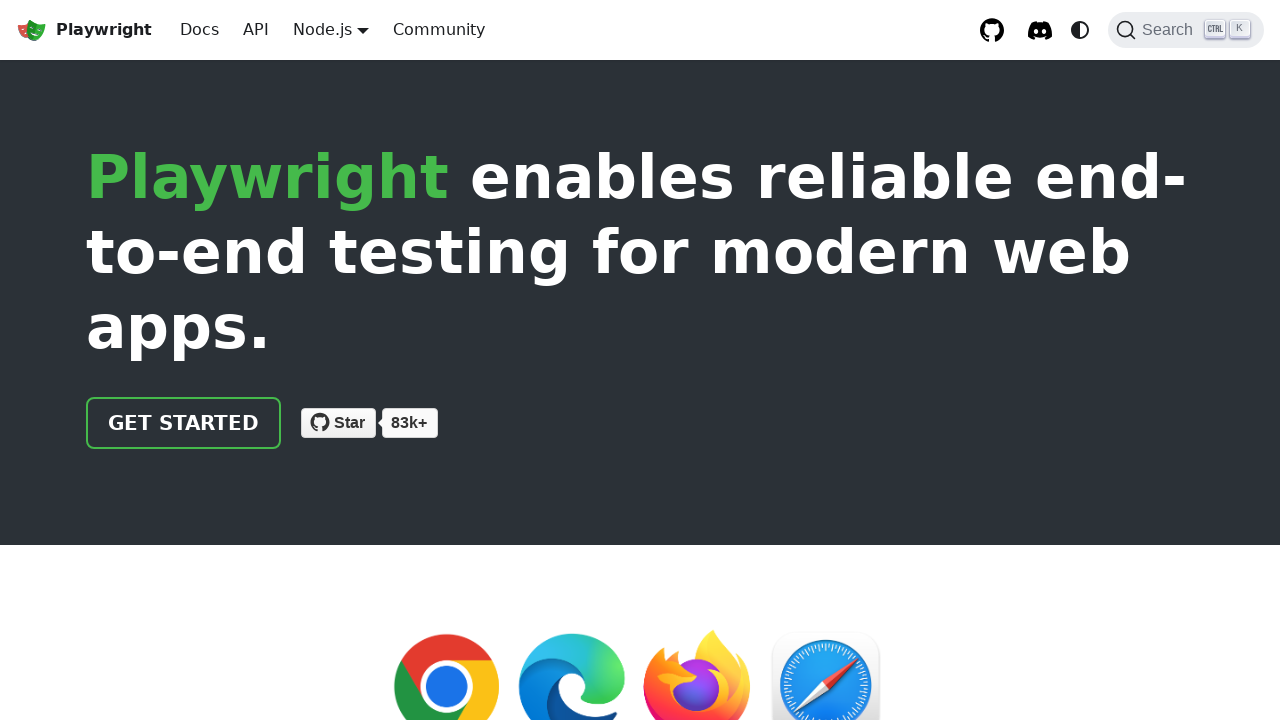

Verified page title contains 'Playwright'
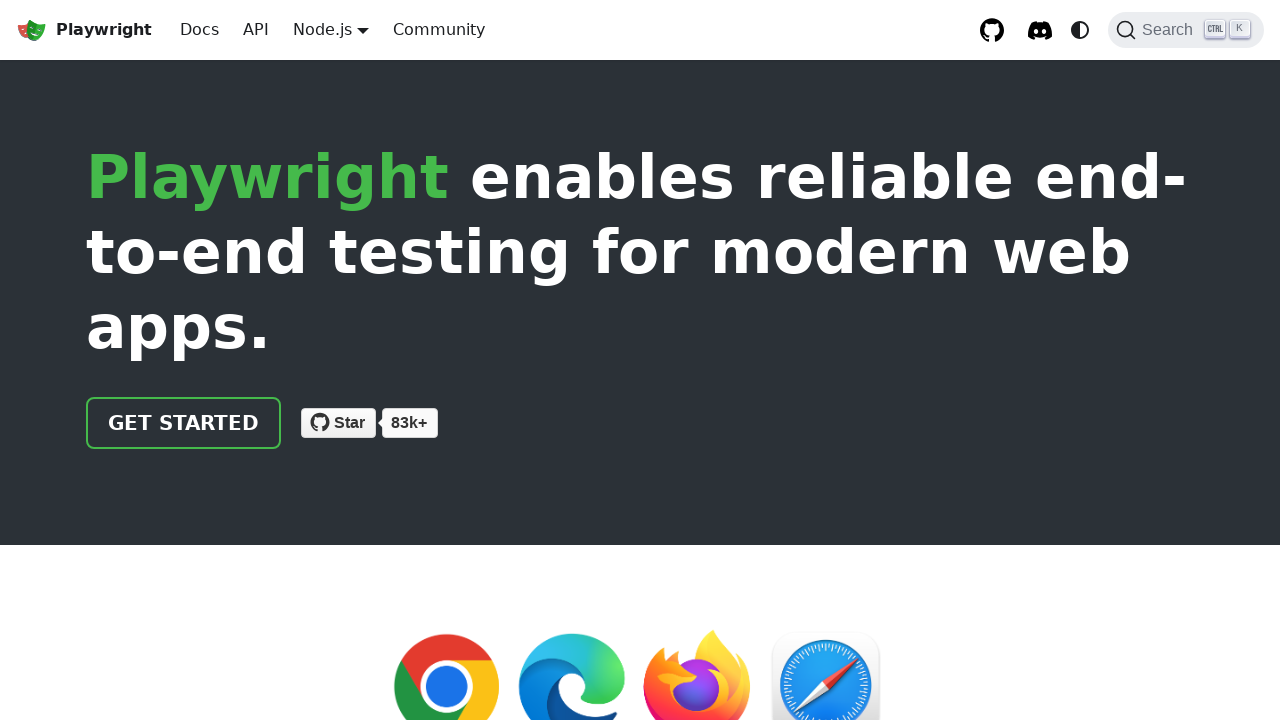

Located 'Get started' link
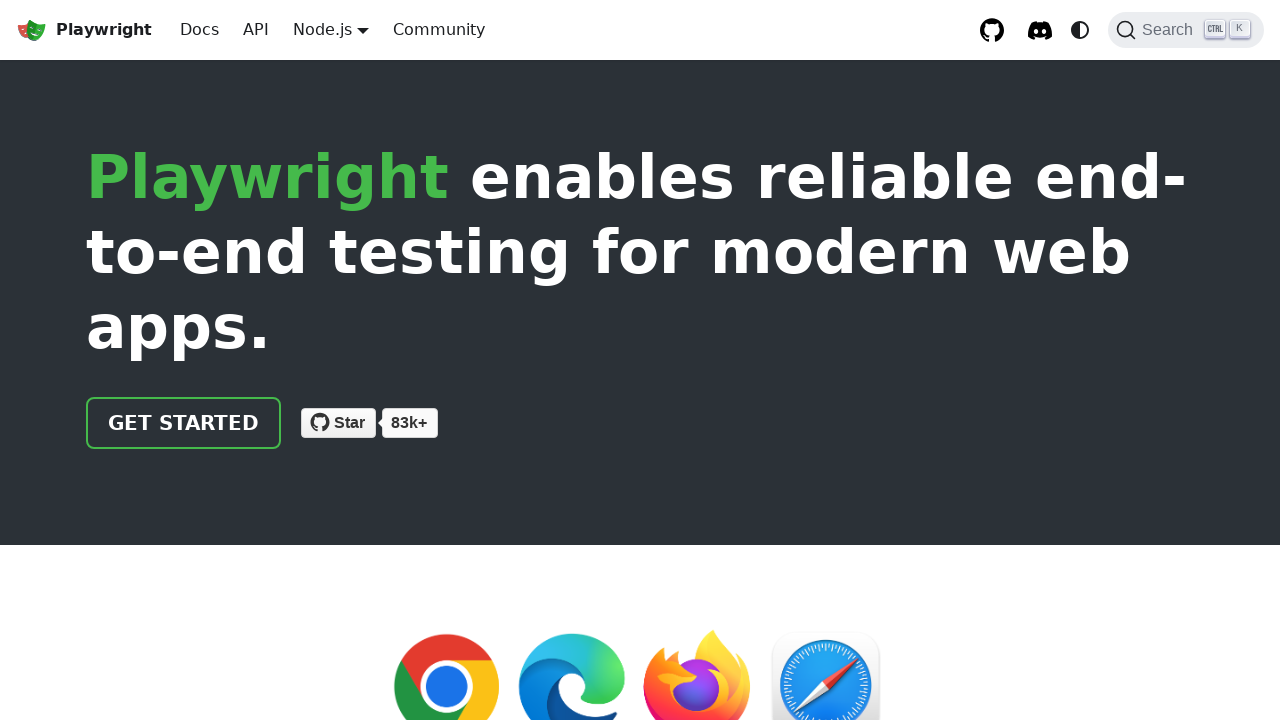

Verified 'Get started' link has correct href attribute '/docs/intro'
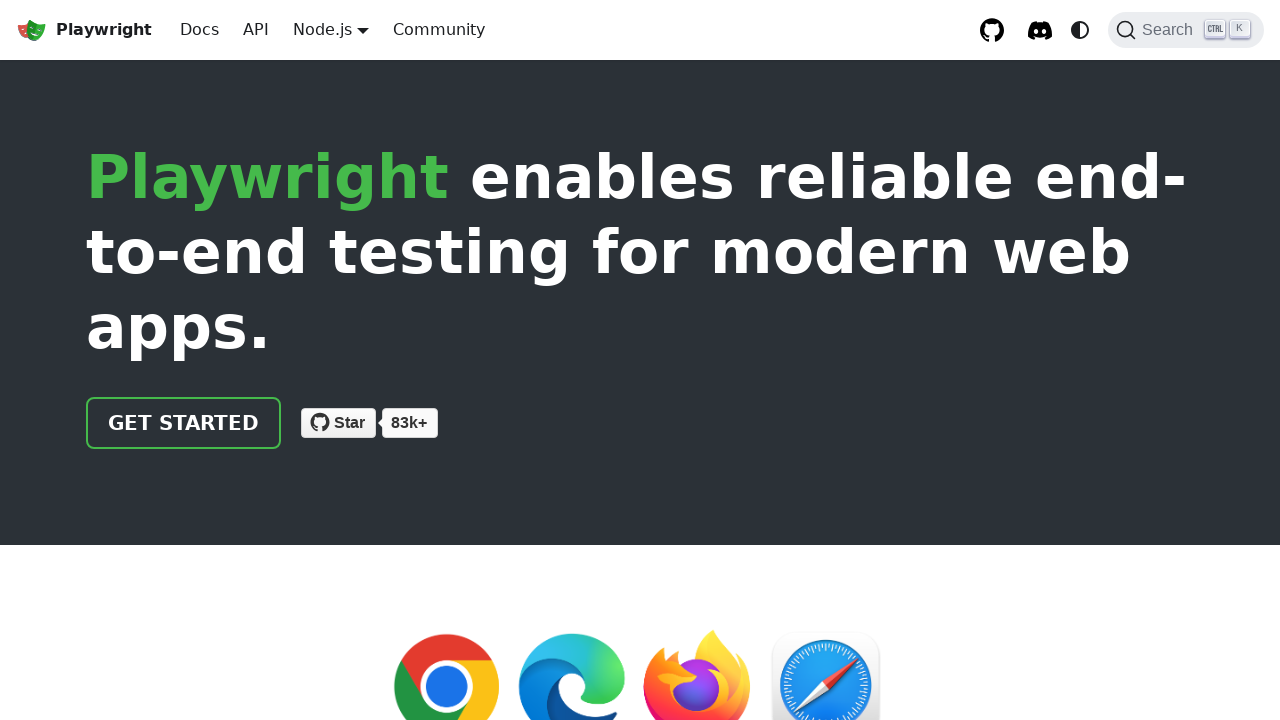

Clicked the 'Get started' link at (184, 423) on internal:role=link[name="Get started"i]
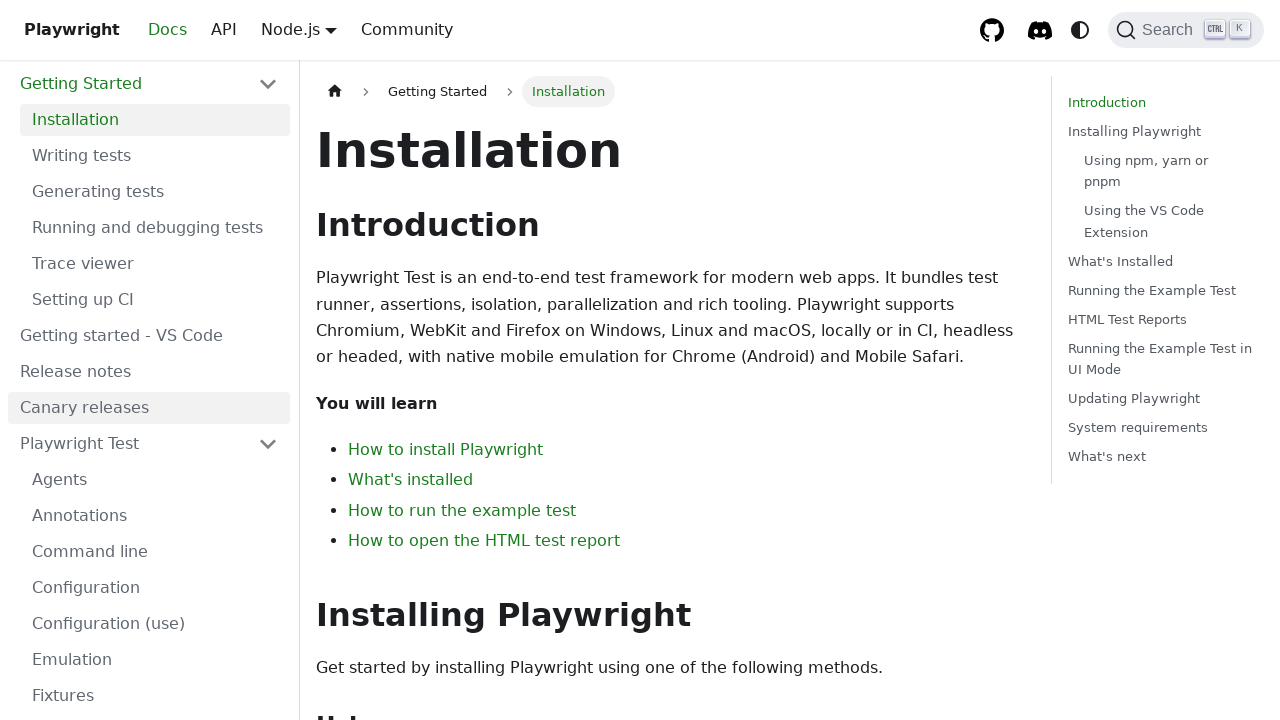

Verified navigation to intro page - URL contains 'intro'
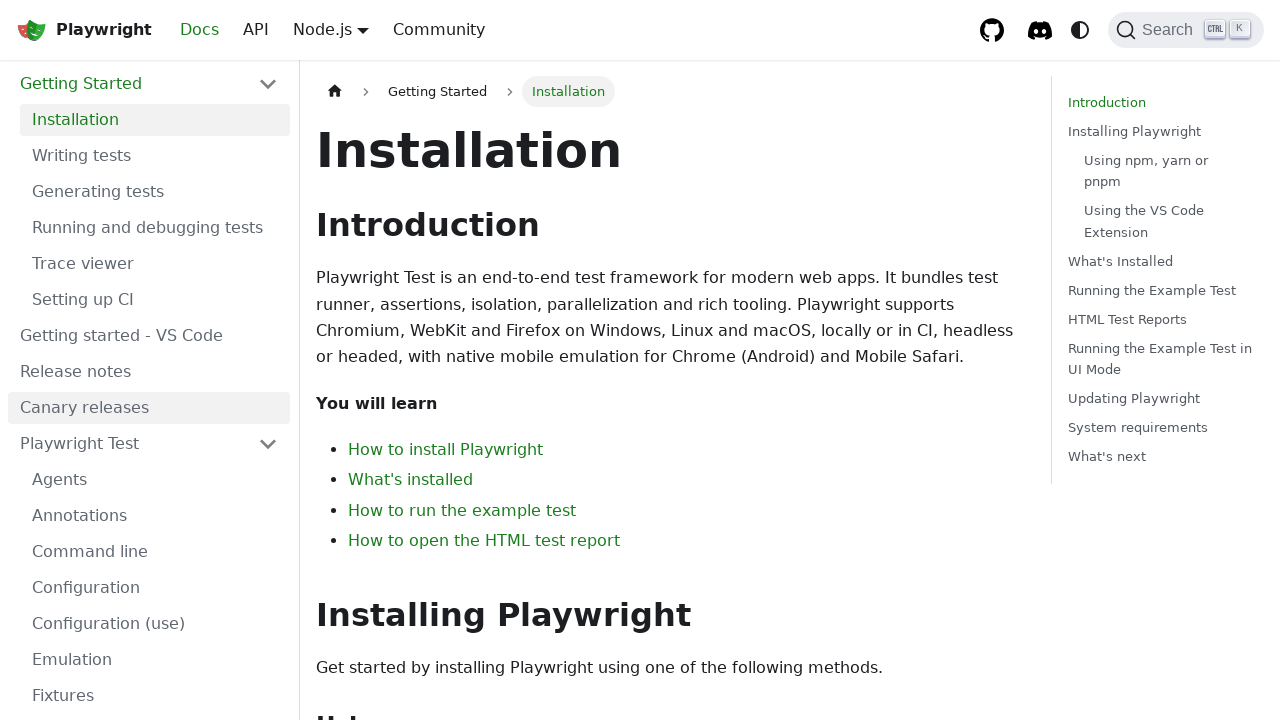

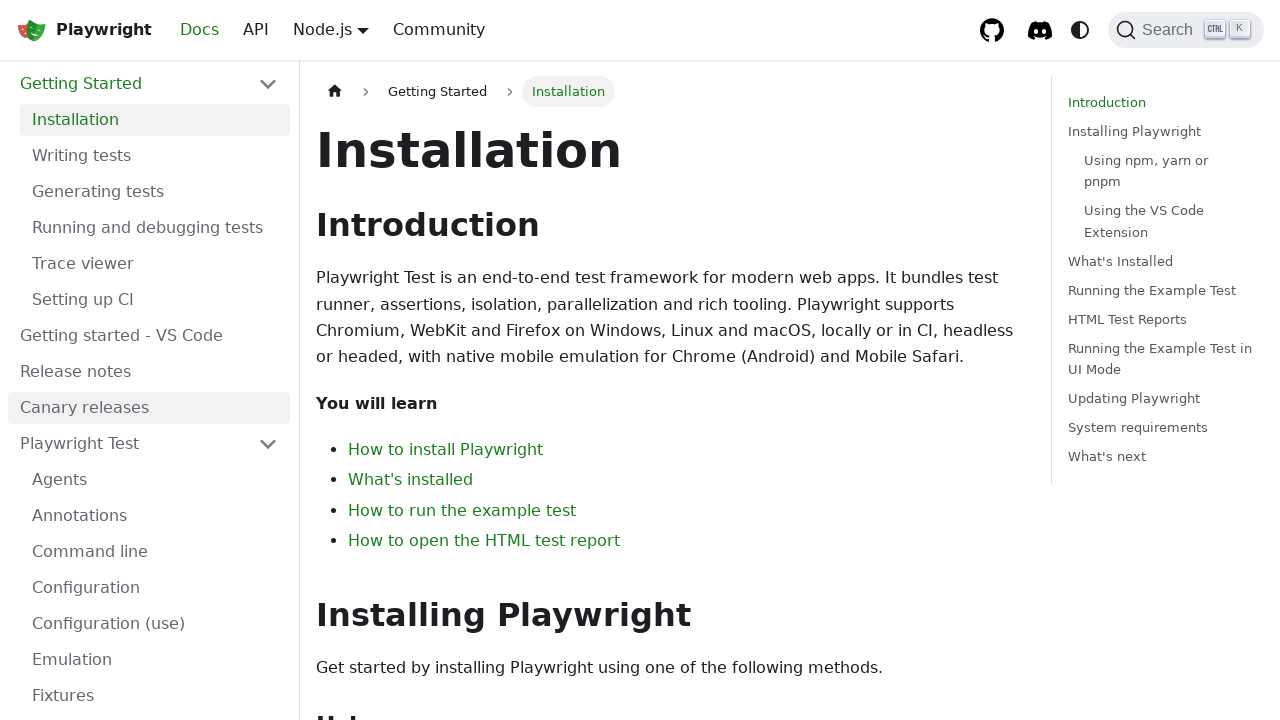